Tests drag and drop functionality by dragging a "Javascript" element to a "Drop Answer" target area

Starting URL: https://drag-and-drop-tricks.webflow.io/

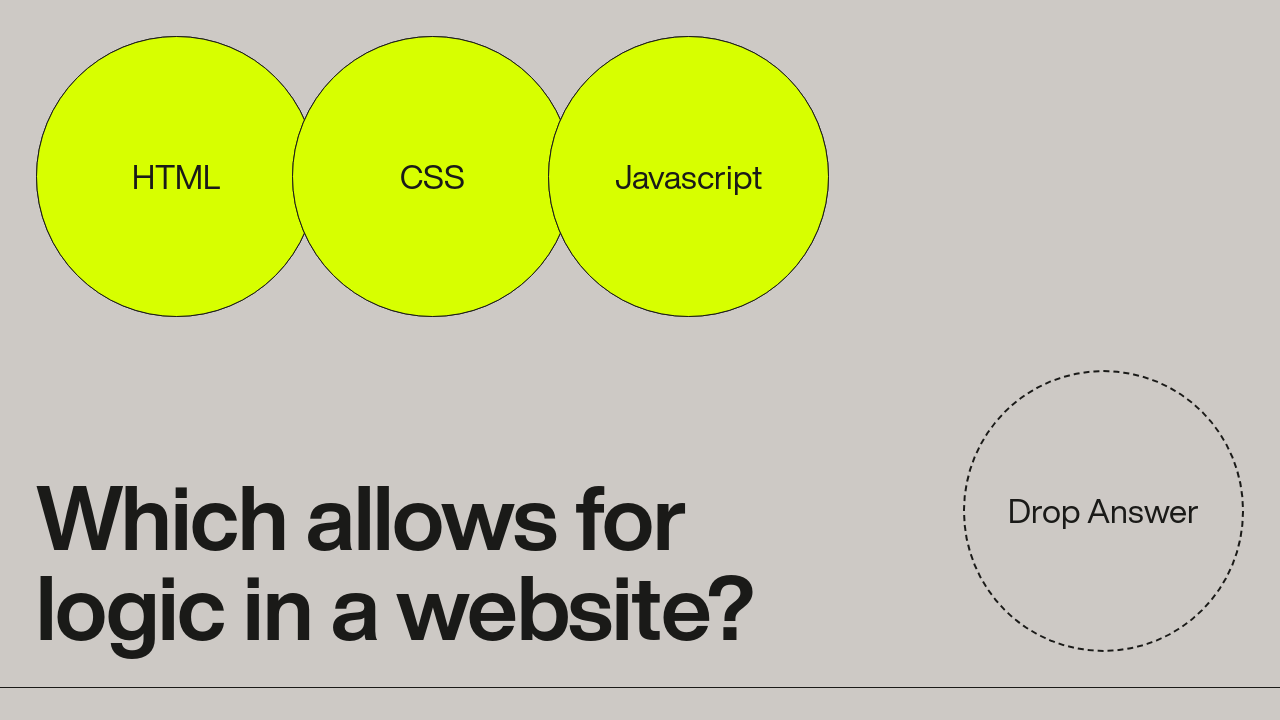

Located the 'Javascript' source element
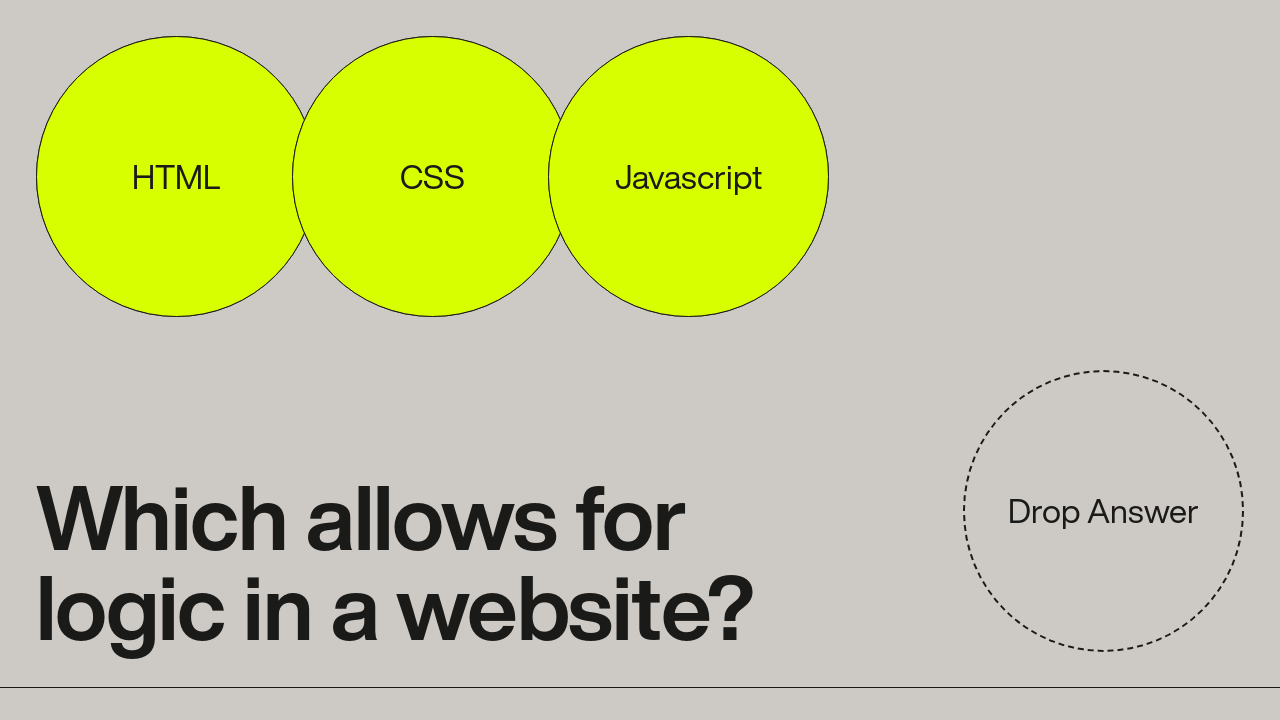

Located the 'Drop Answer' target element
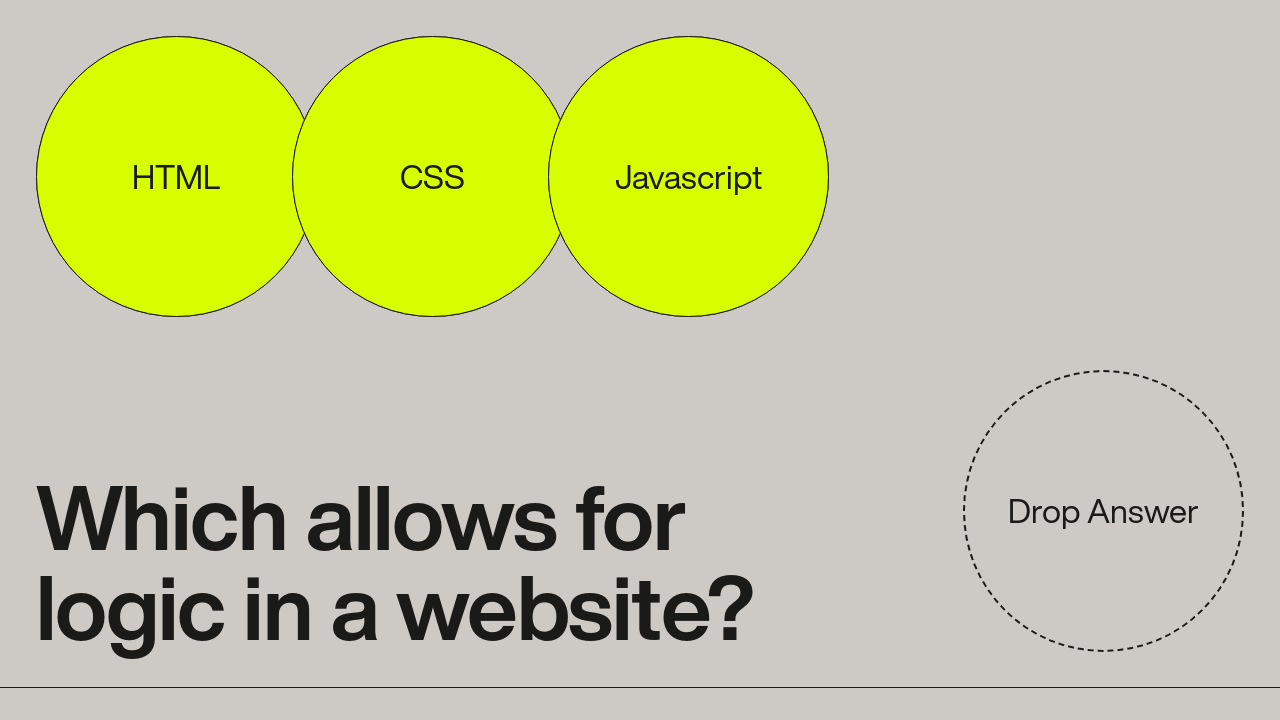

Dragged 'Javascript' element to 'Drop Answer' target area at (1103, 511)
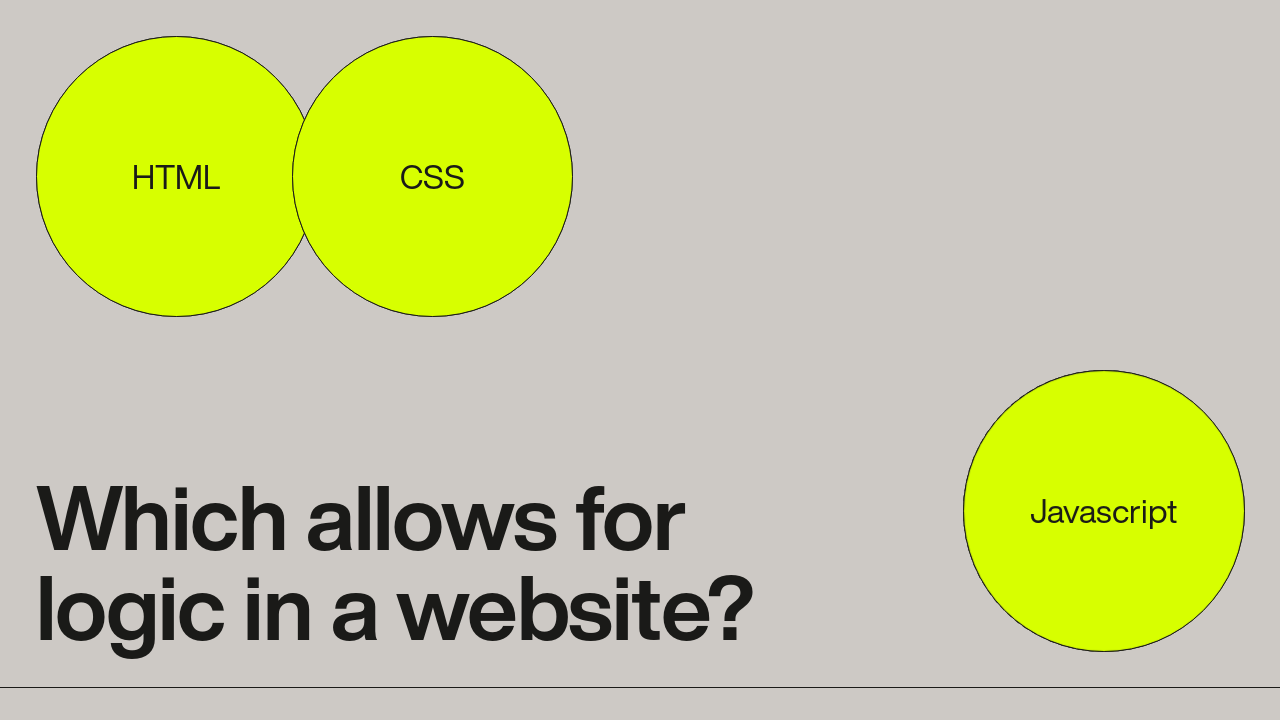

Page stabilized after drag and drop operation
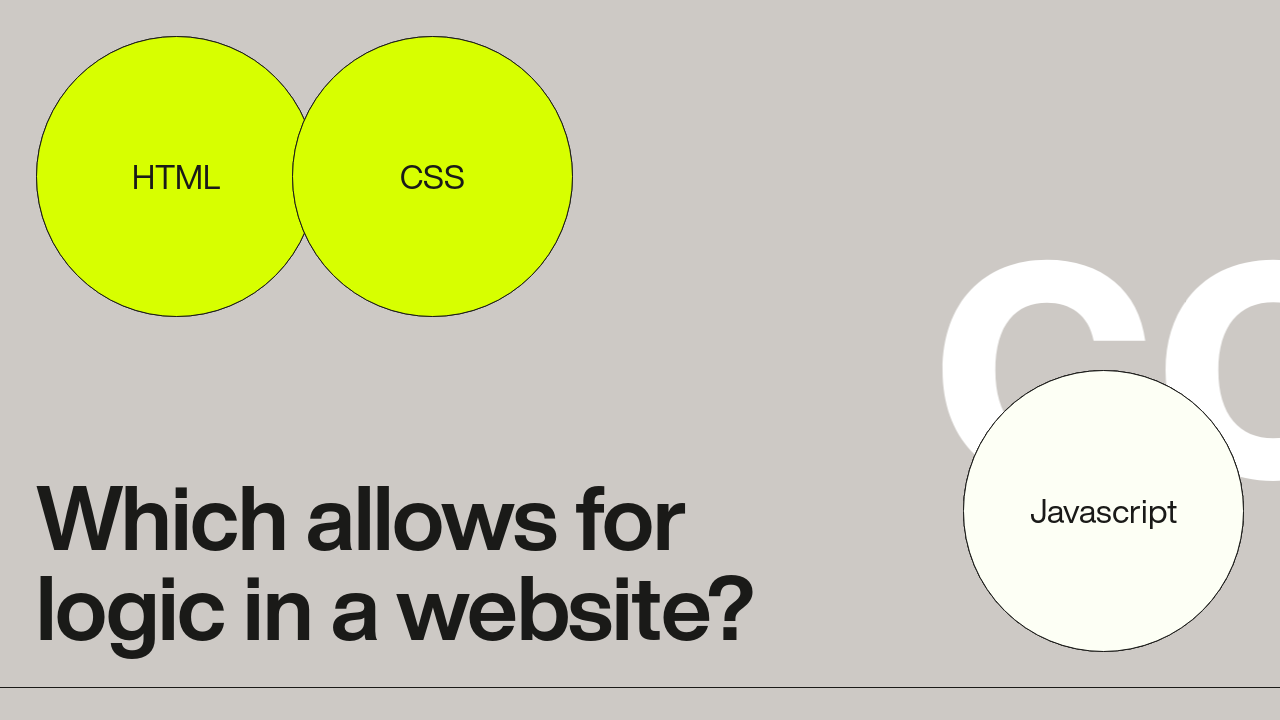

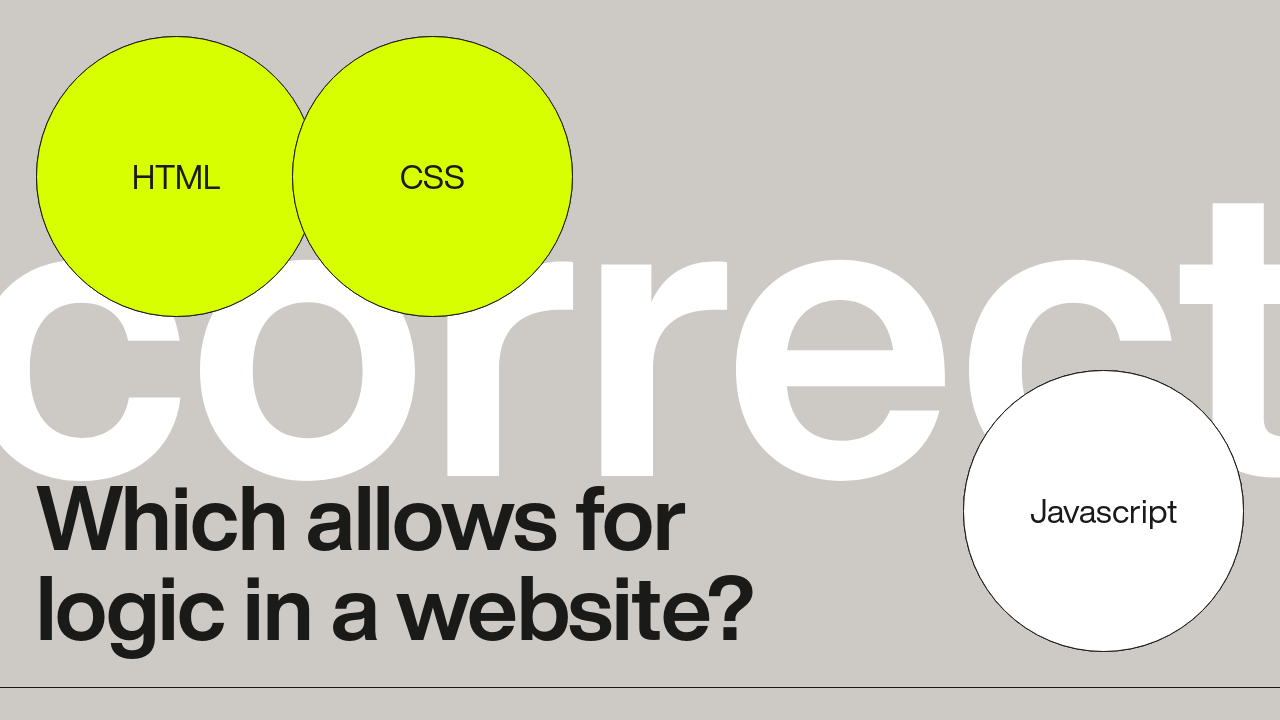